Tests the shopping flow on 6pm.com by hovering over the Bags menu, navigating to Luggage category, selecting a product, adding it to cart, and then removing it from the cart.

Starting URL: https://www.6pm.com/

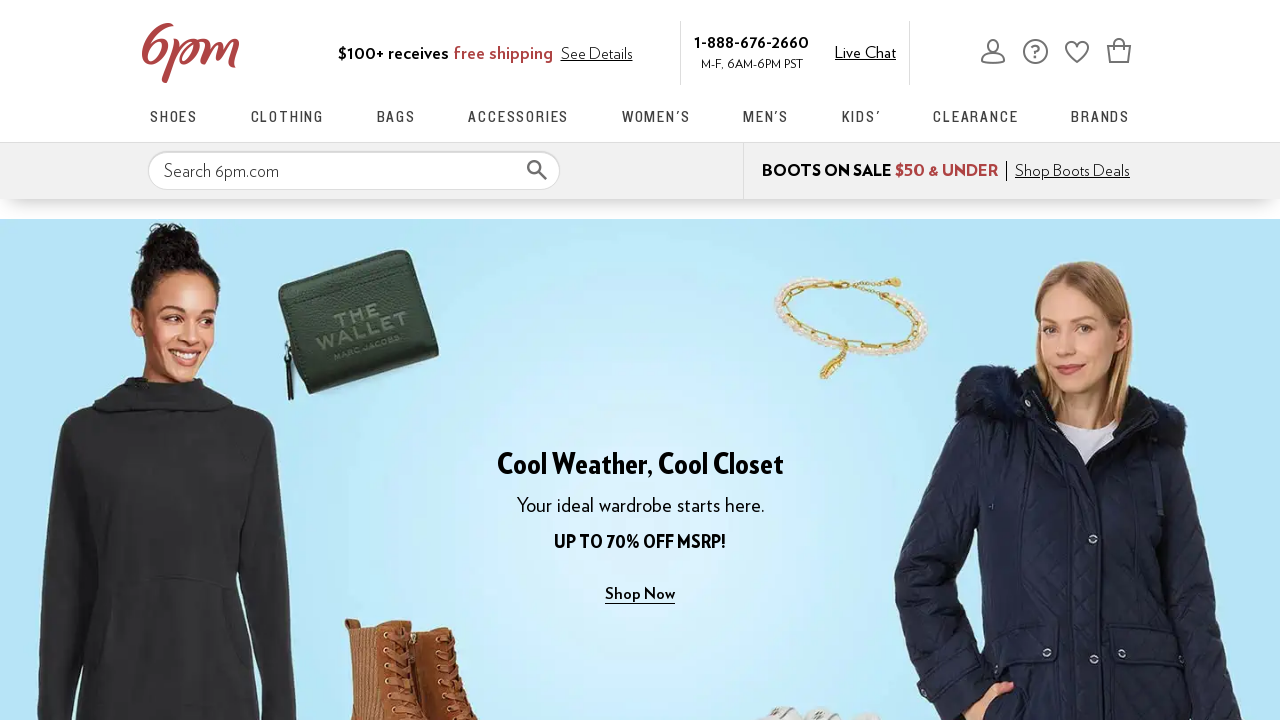

Hovered over the Bags menu tab at (396, 116) on xpath=//a[contains(@href,'/bags') and text()='Bags']
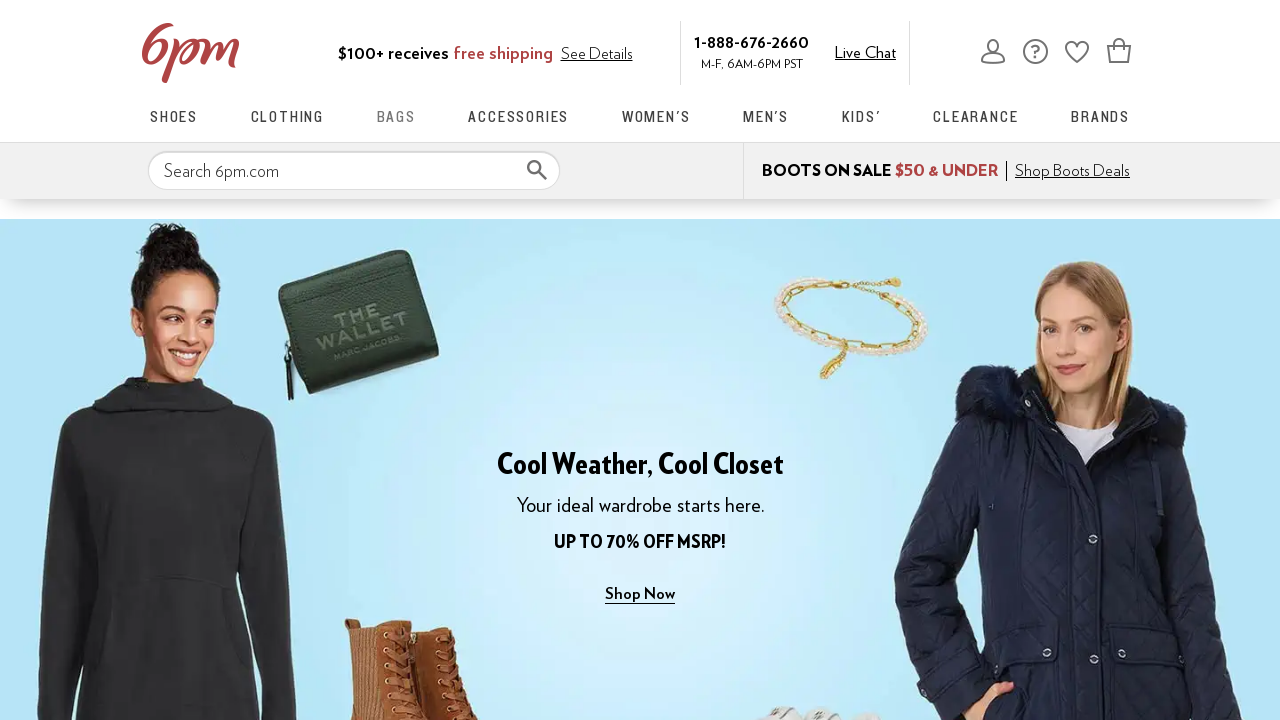

Luggage link appeared in dropdown menu
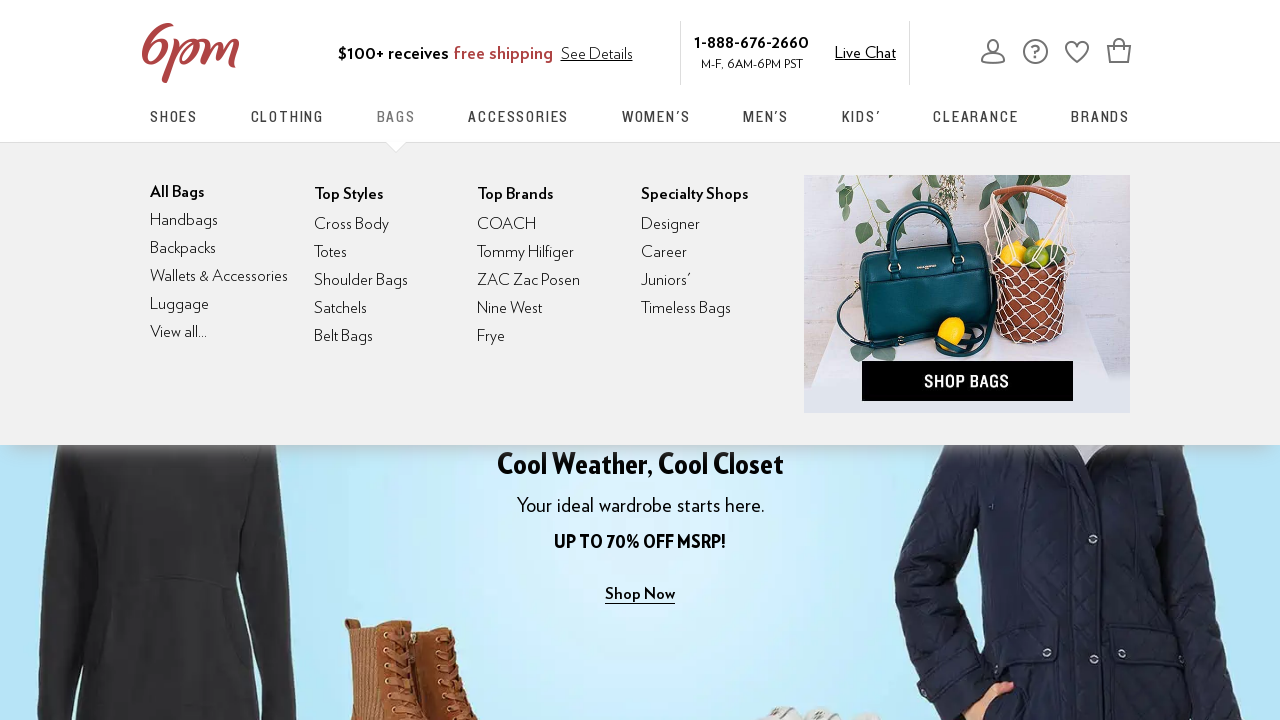

Clicked on Luggage category link at (225, 304) on (//a[text()='Luggage'])[1]
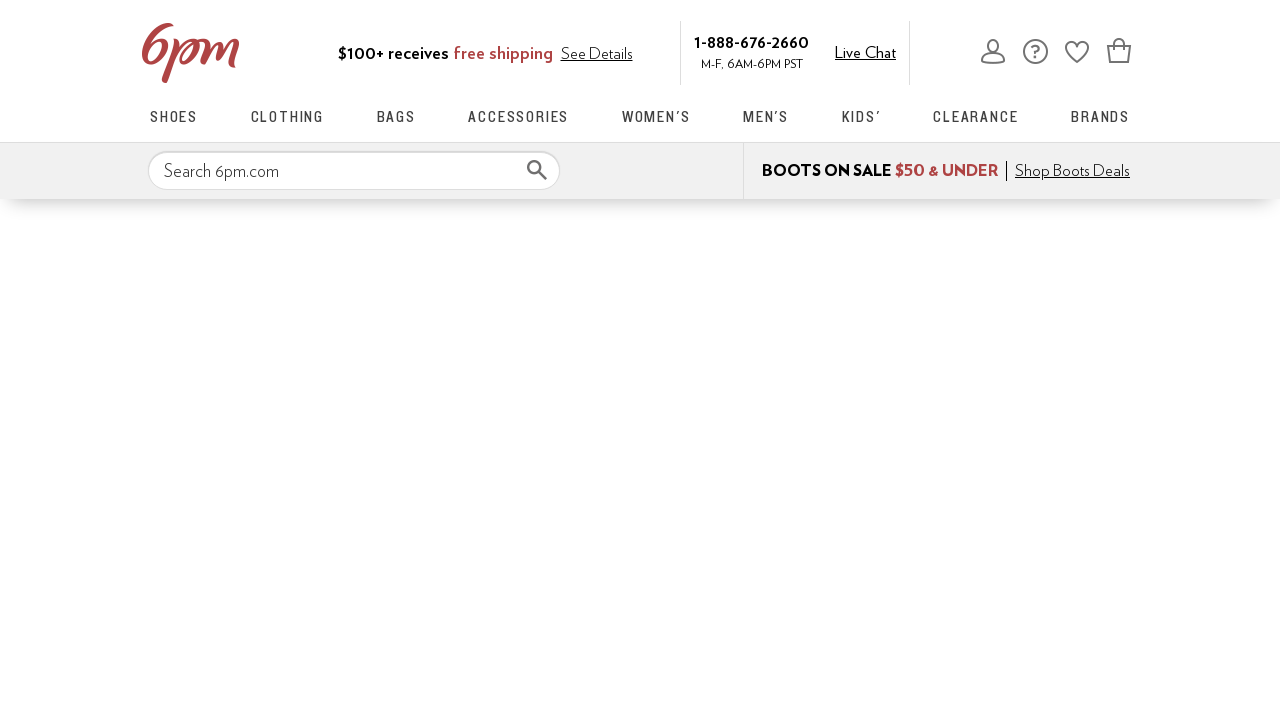

Products loaded on Luggage category page
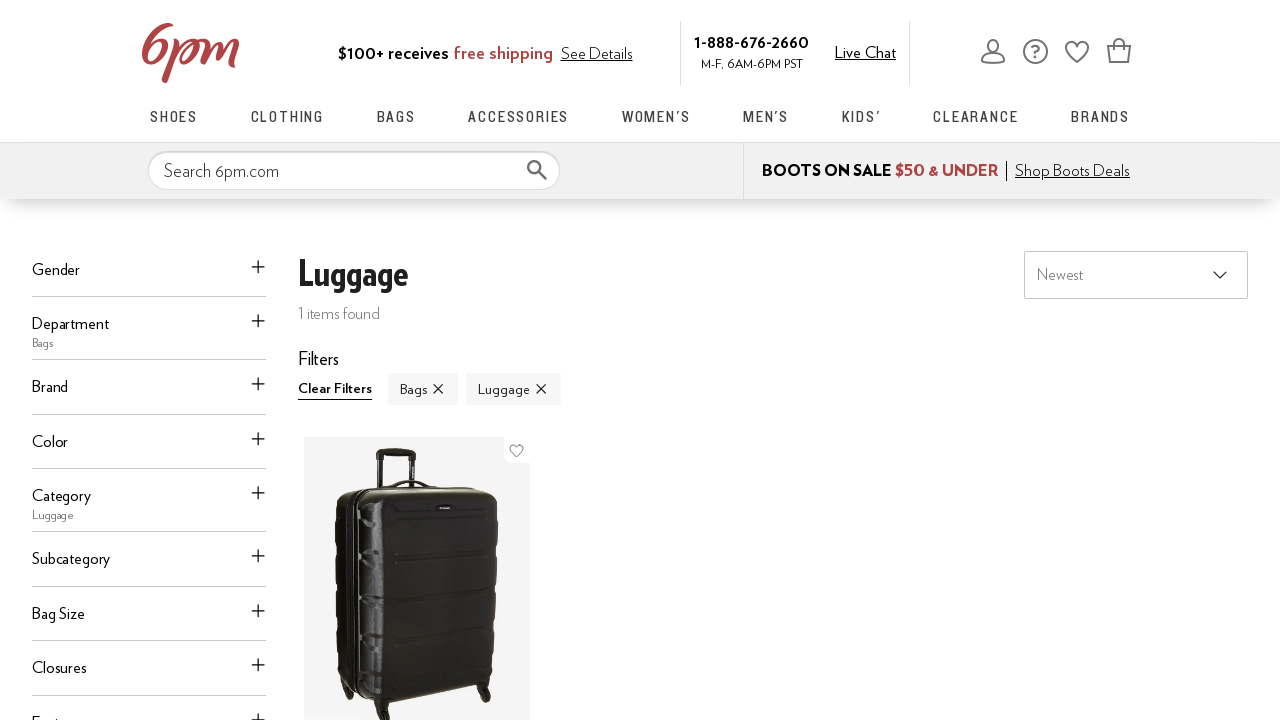

Clicked on the first product in the Luggage category at (417, 529) on (//div[@id='products']/article)[1]
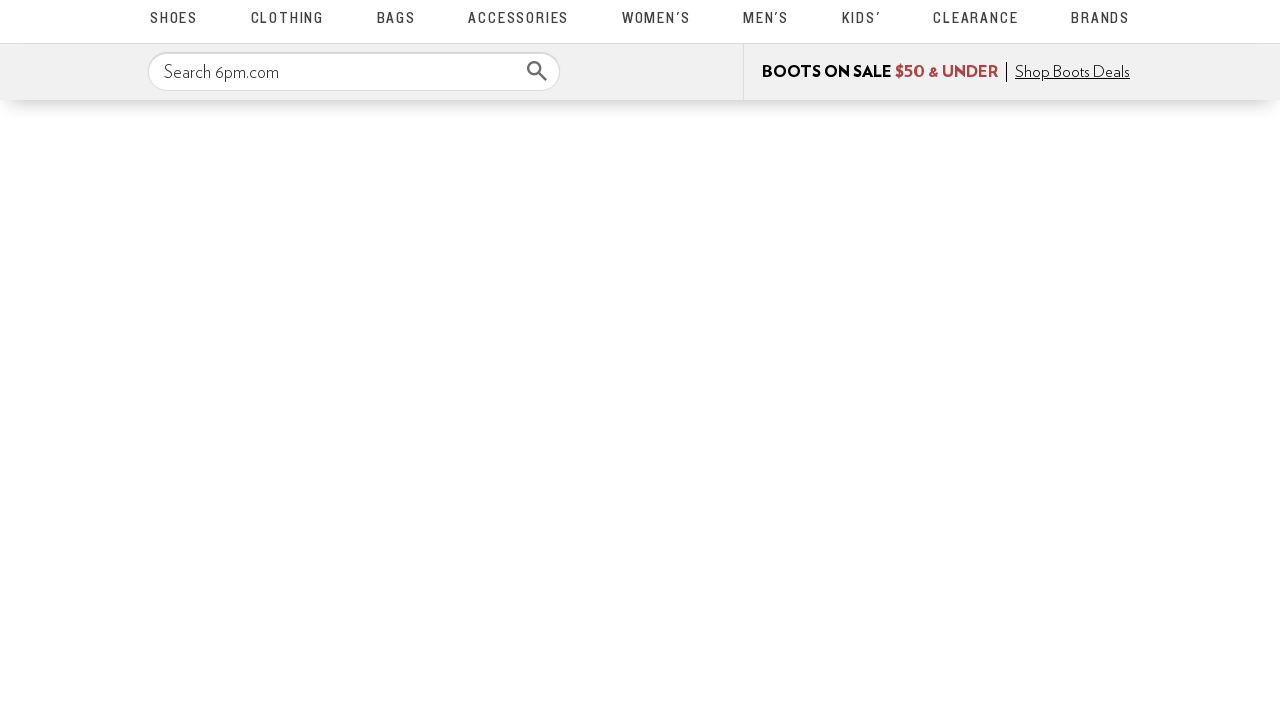

Product detail page loaded with Add to Cart button visible
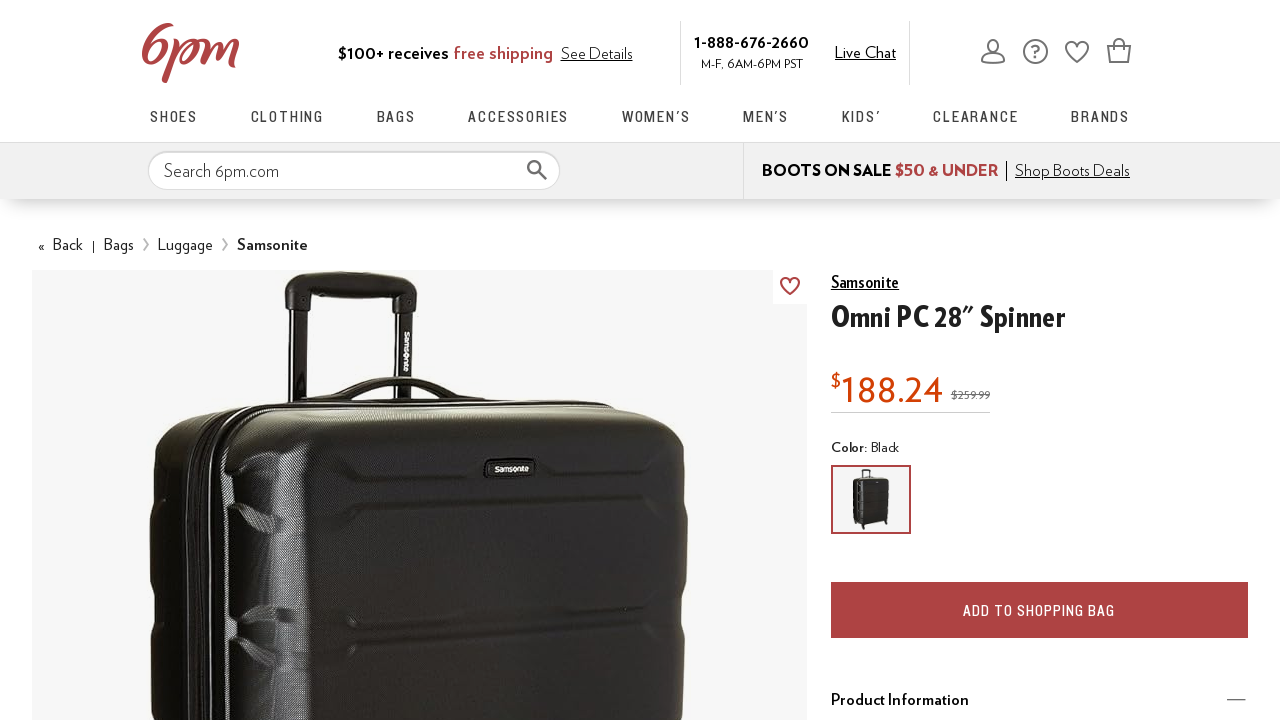

Clicked Add to Cart button to add product to cart at (1039, 610) on xpath=//button[@id='add-to-cart-button']
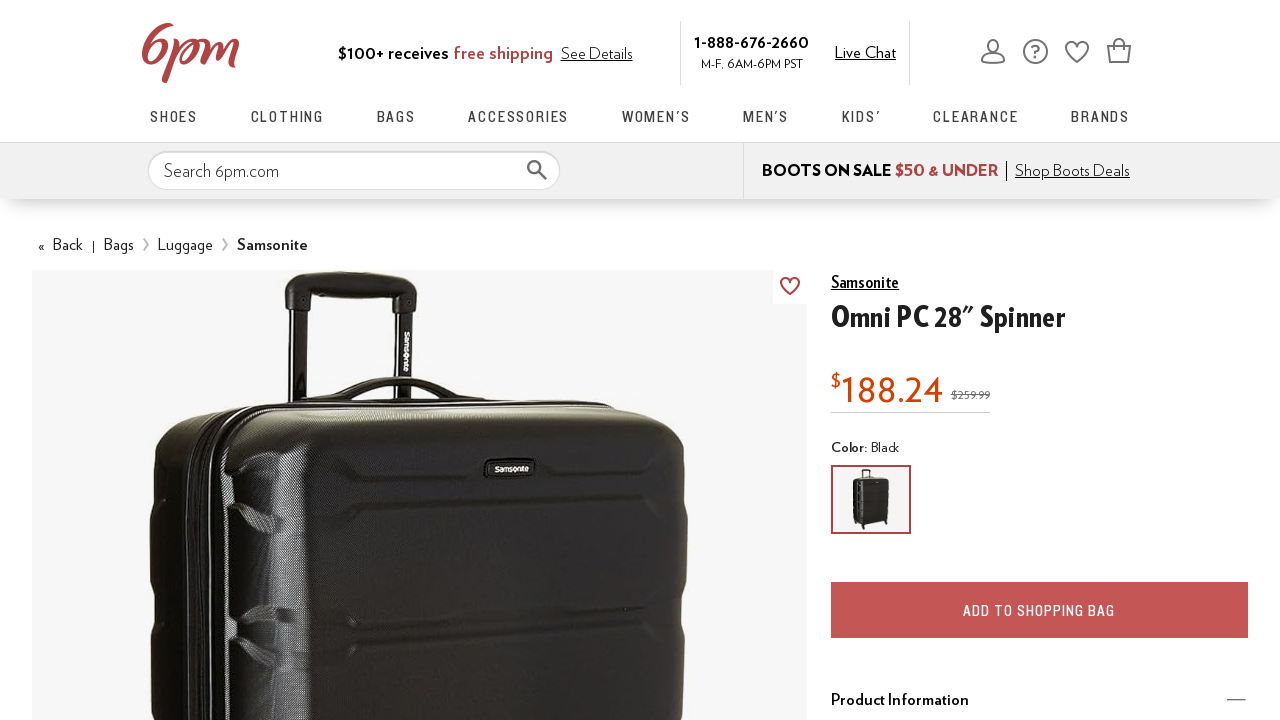

Product added to cart and Remove Item button appeared
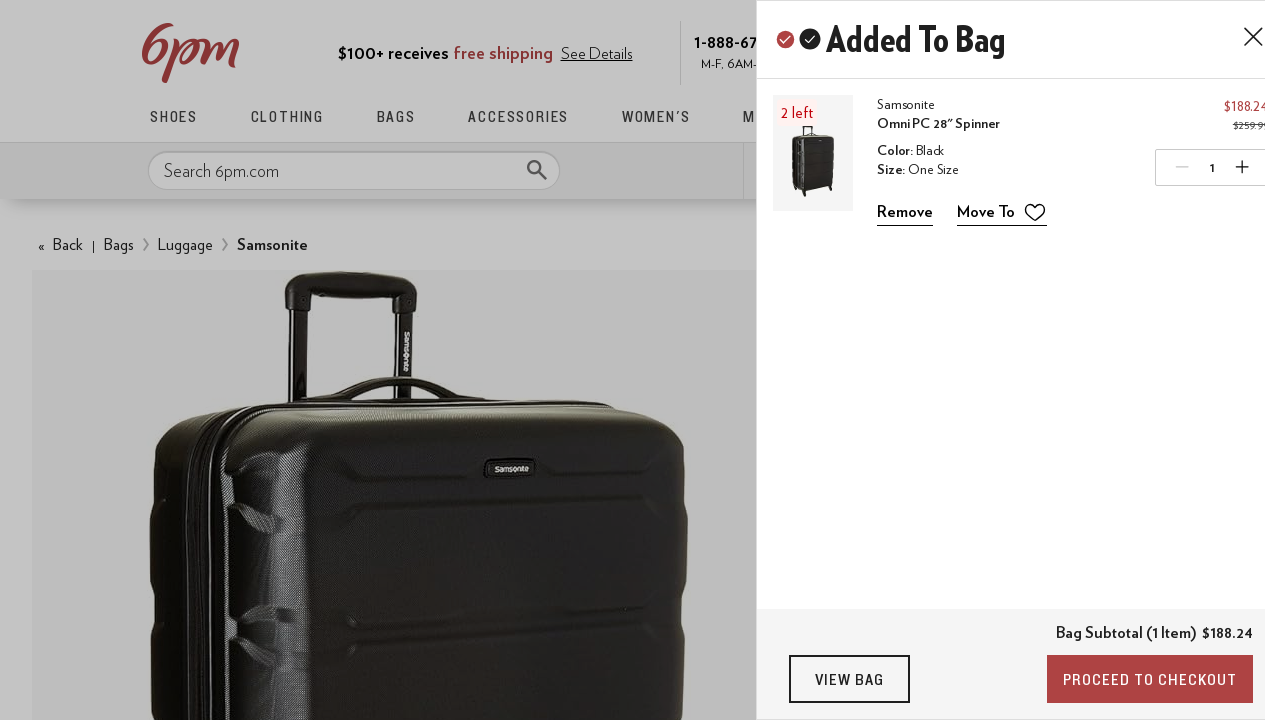

Clicked Remove Item button to remove product from cart at (899, 213) on xpath=//button[@aria-label='Remove Item']
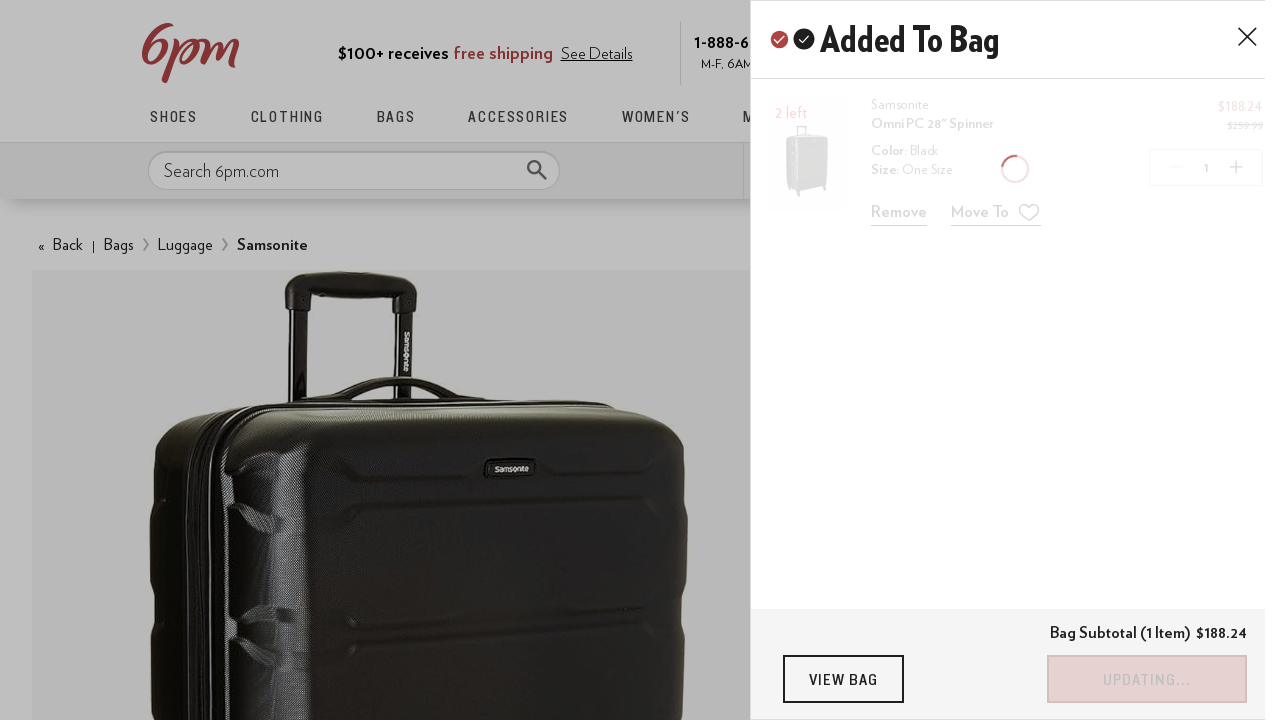

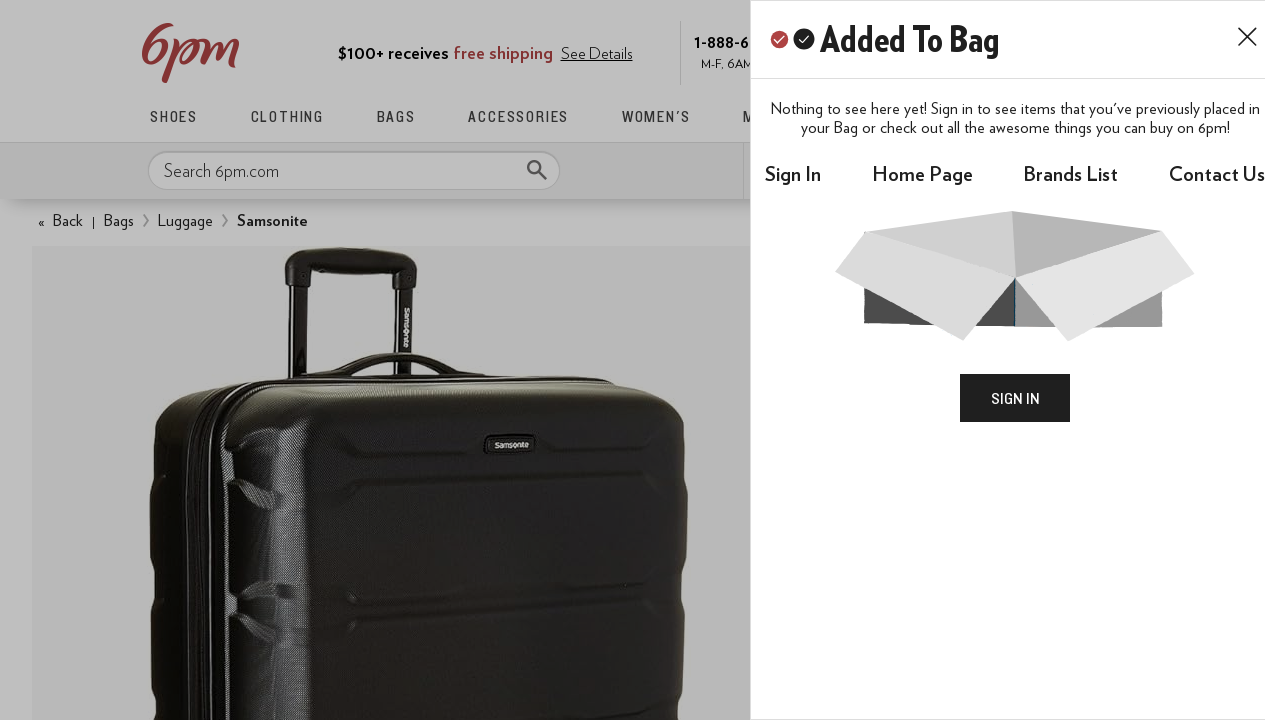